Tests clicking a button that ignores DOM click events, requiring multiple clicks

Starting URL: http://uitestingplayground.com/

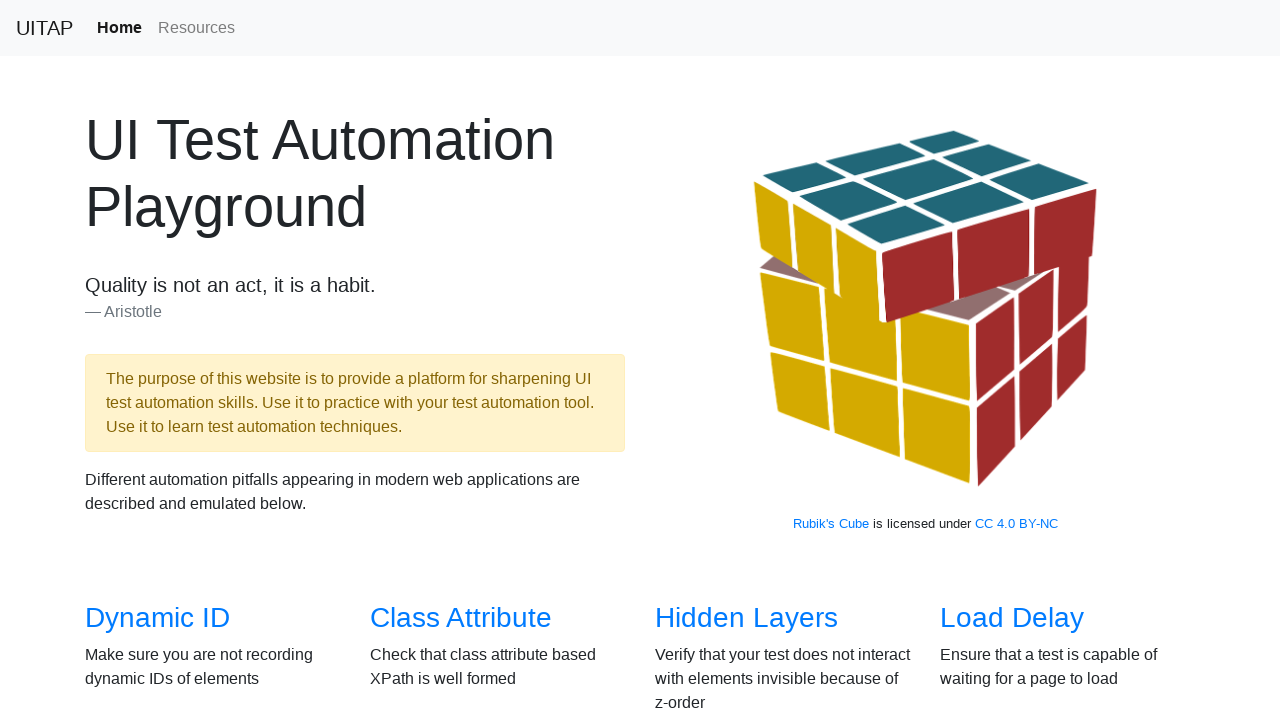

Navigated to Click test page at (685, 360) on a[href='/click']
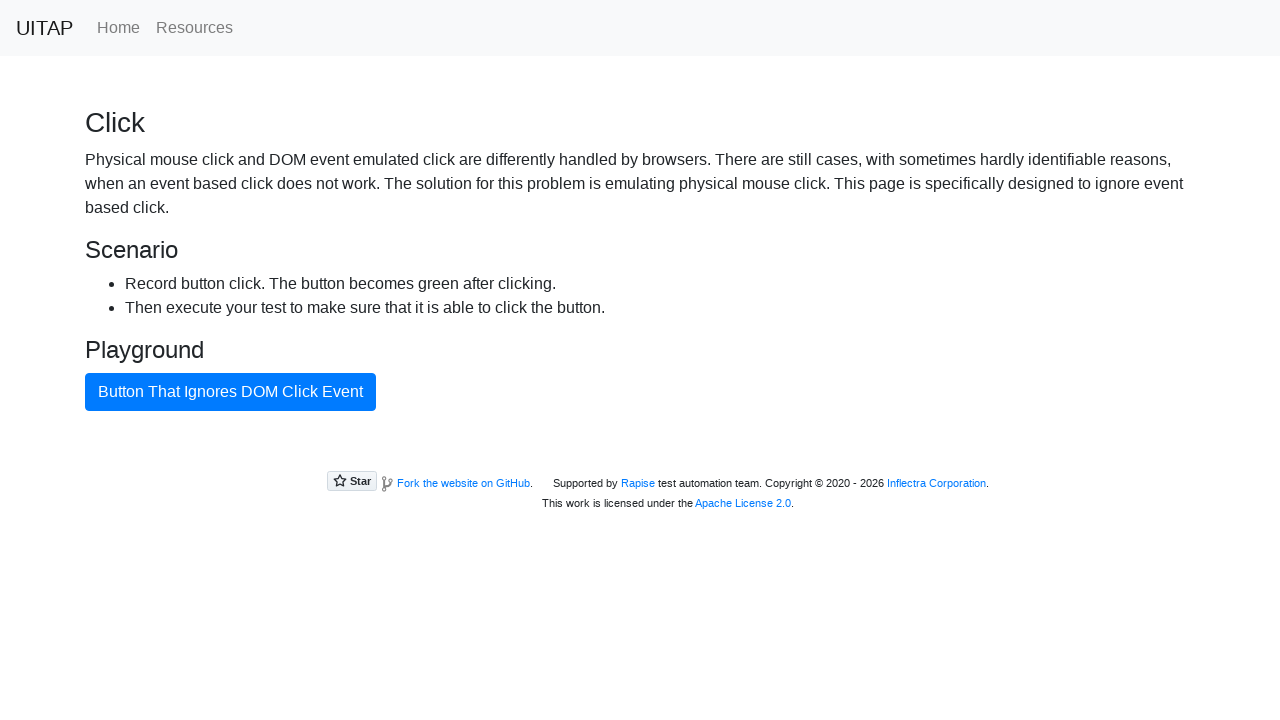

Clicked button that ignores DOM click events (first click) at (230, 392) on #badButton
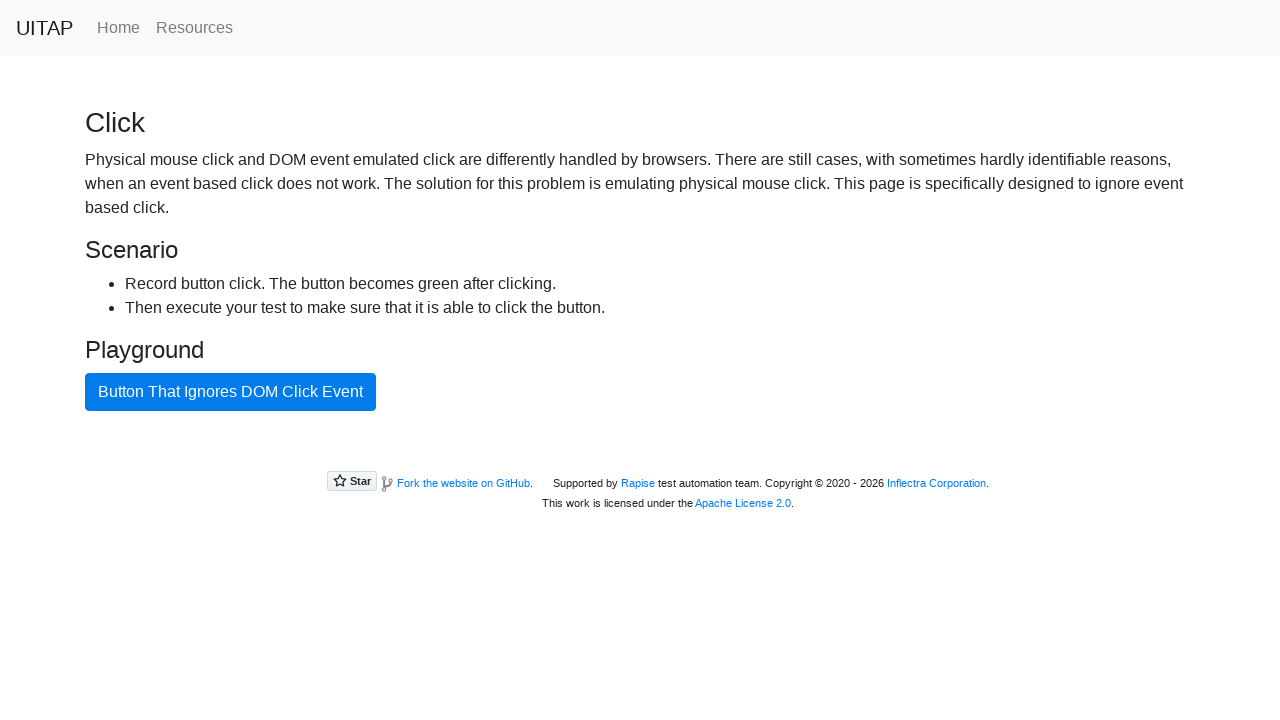

Clicked button again to trigger it (second click) at (230, 392) on #badButton
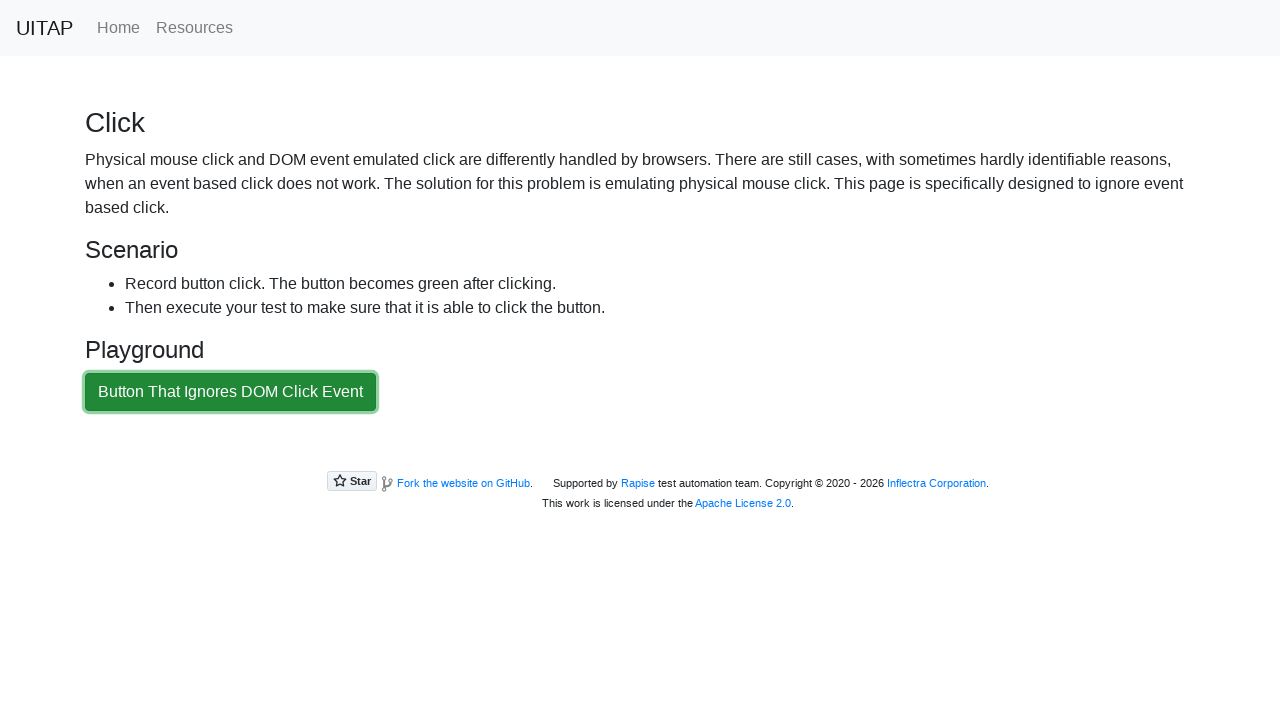

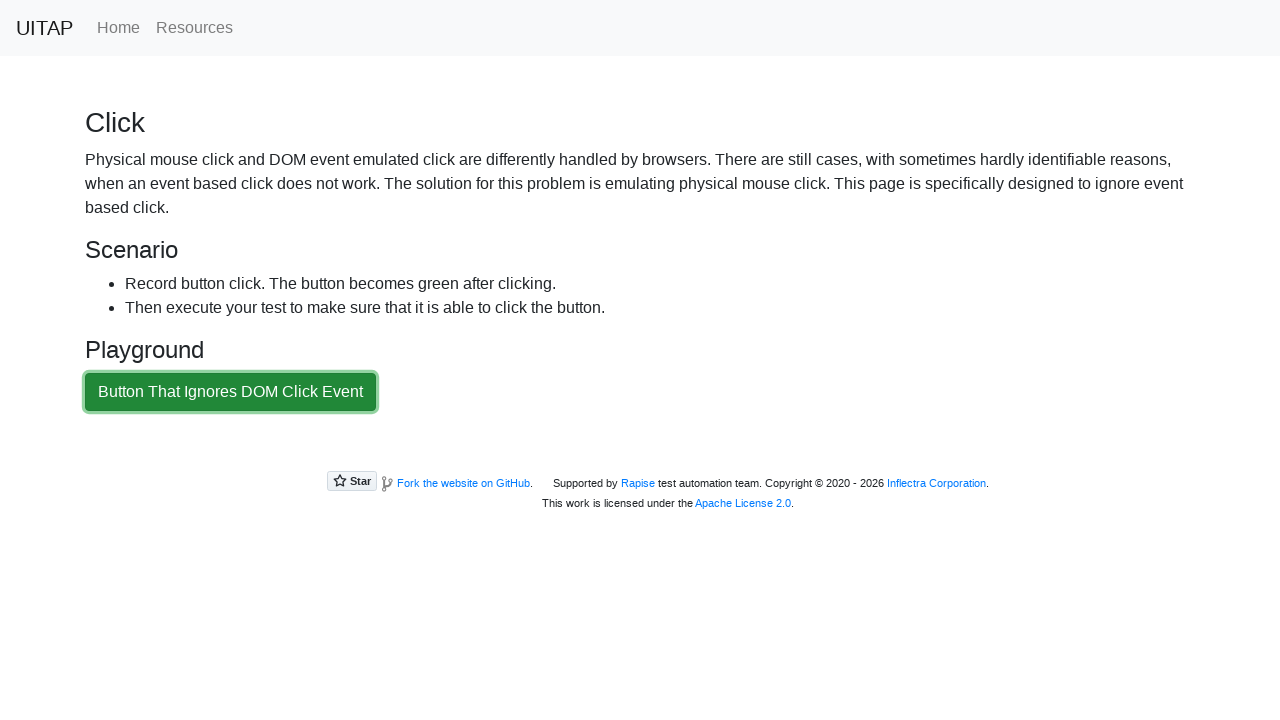